Tests hover interactions on navigation items and Learn more buttons.

Starting URL: https://world.optimizely.com/products/product-migration/

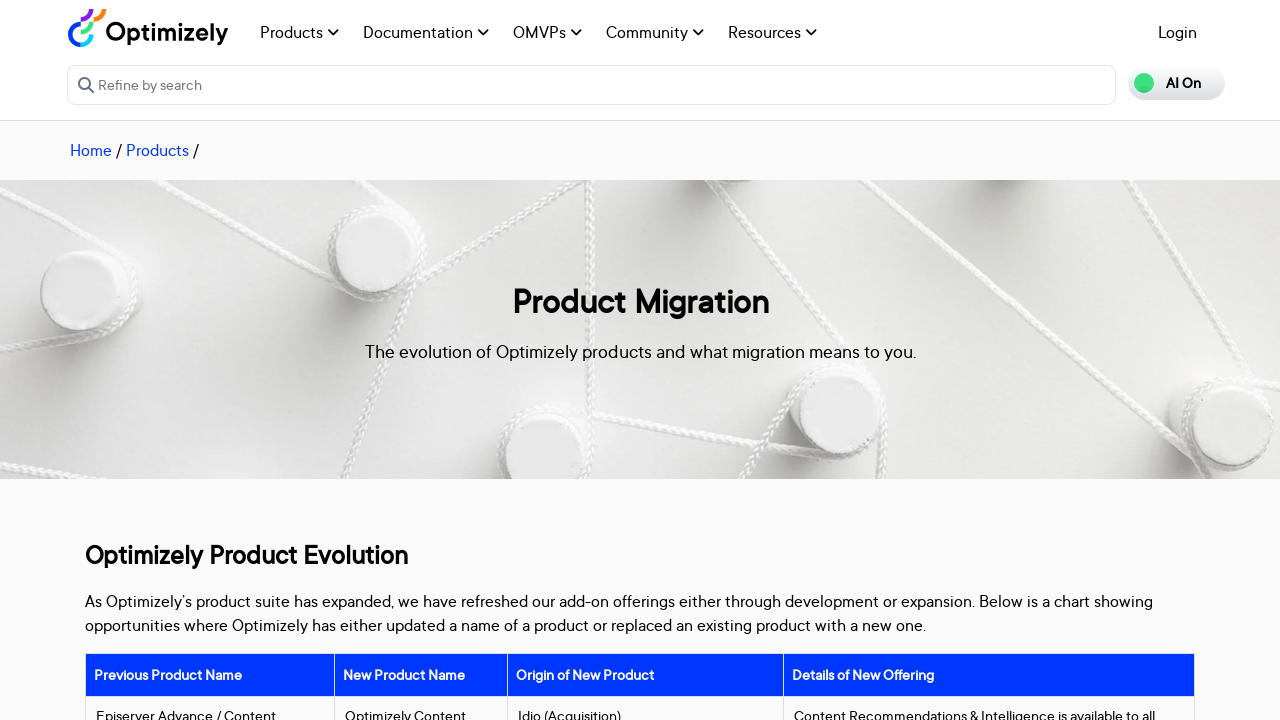

Products navigation item is visible
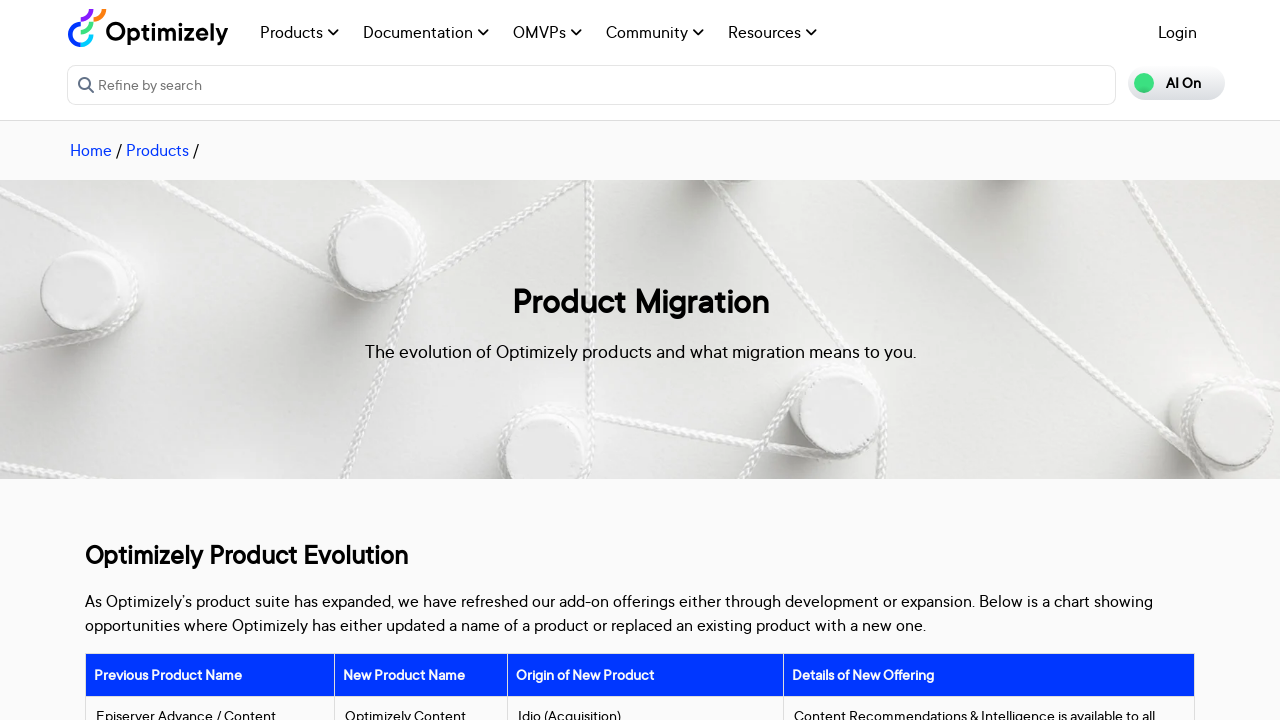

Hovered over Products navigation item at (300, 32) on a >> internal:has-text="Products"i >> nth=0
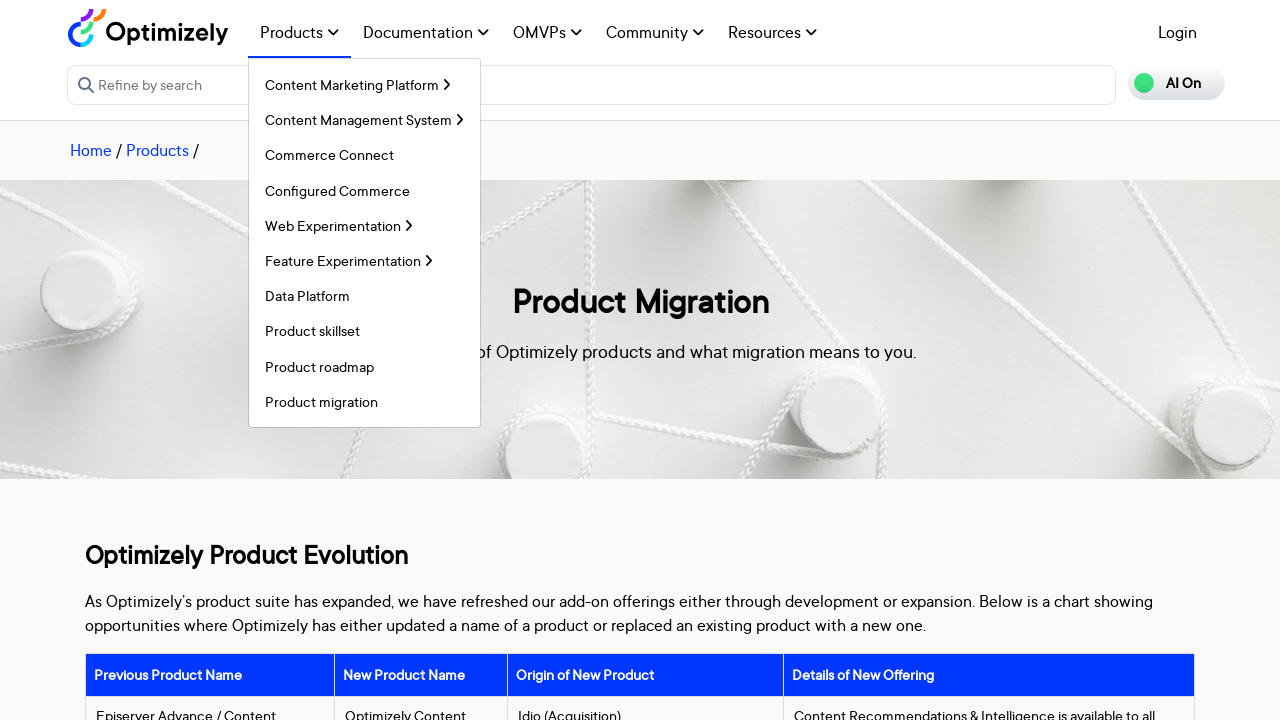

Waited 300ms for hover effects to render
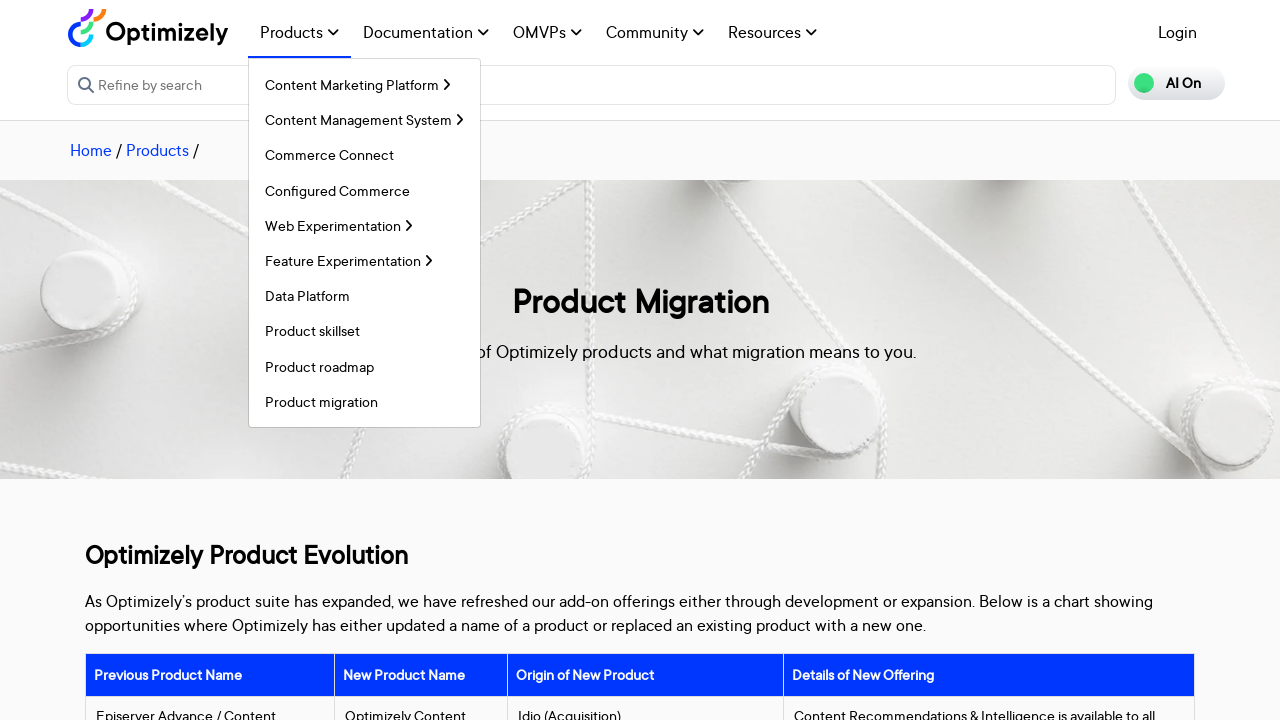

Learn more button is visible
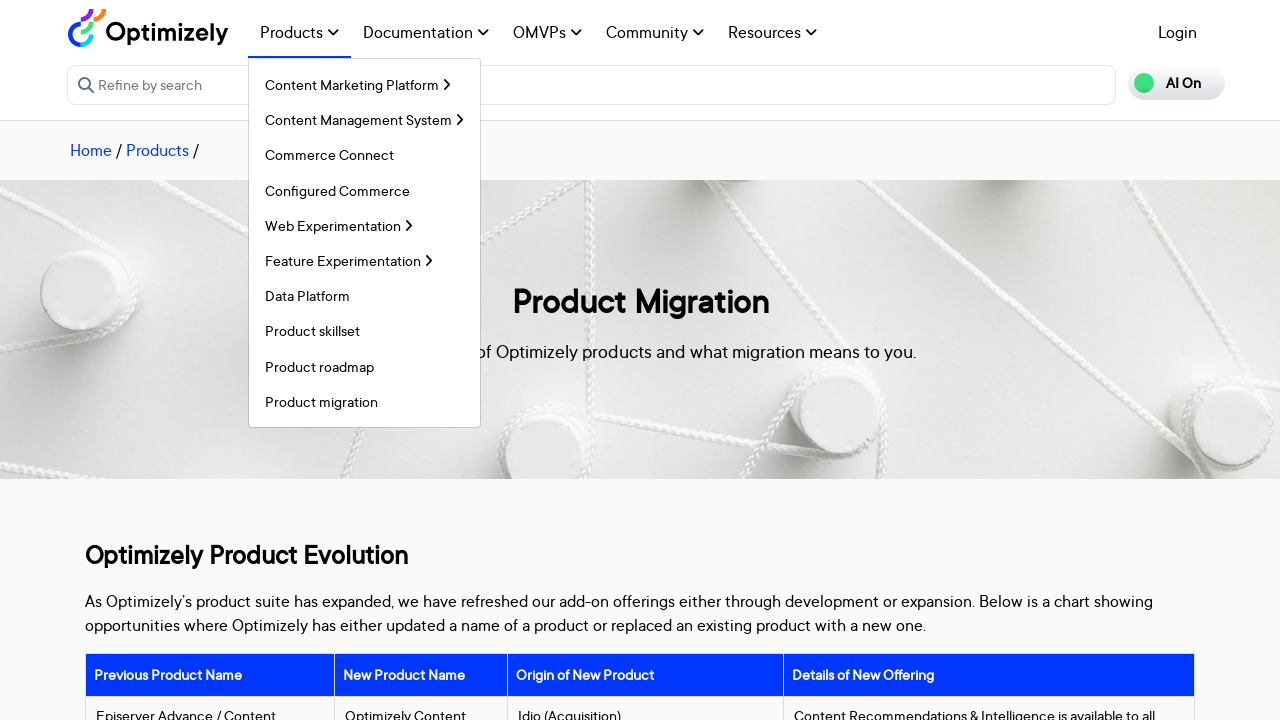

Hovered over Learn more button at (170, 421) on a >> internal:has-text="Learn more"i >> nth=0
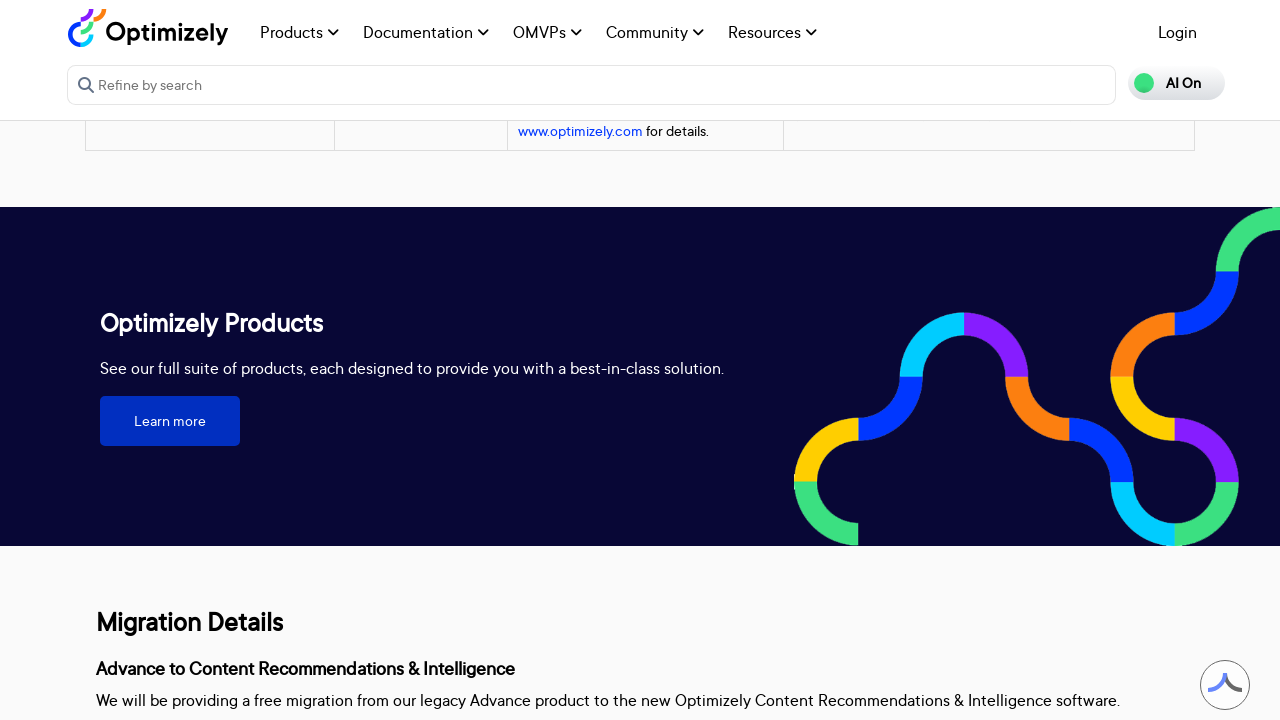

Waited 300ms for Learn more button hover effects to render
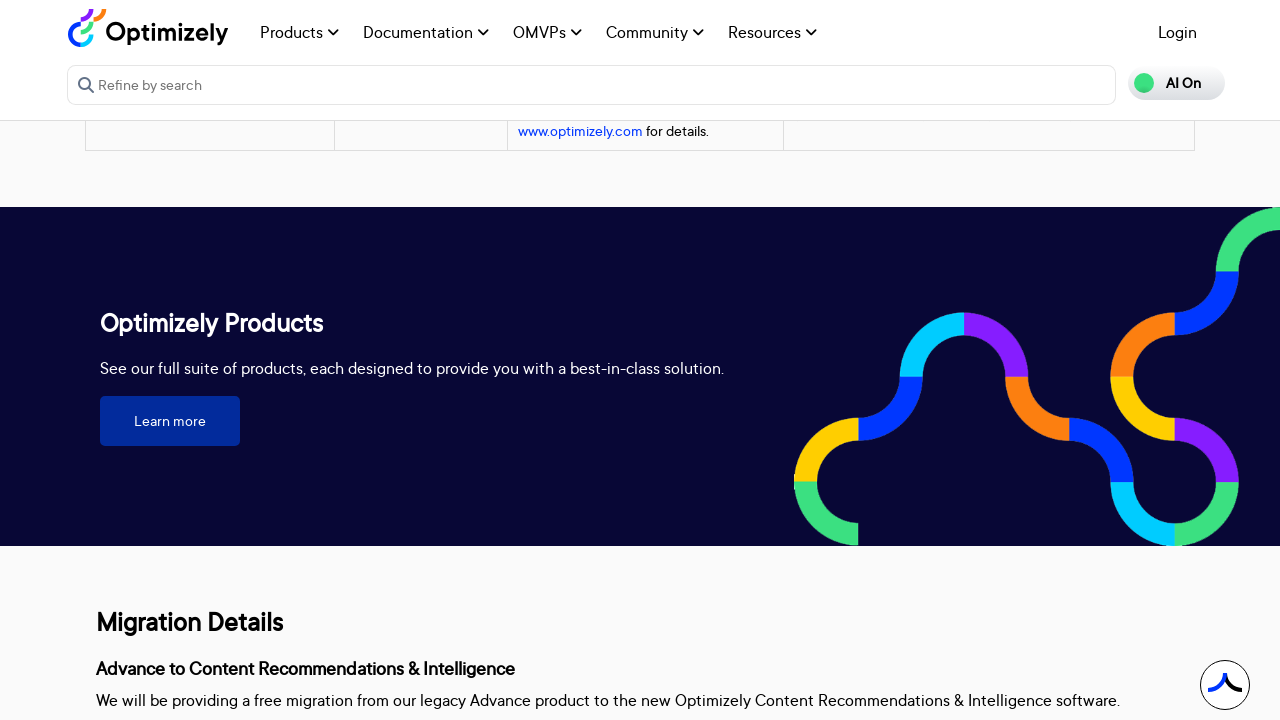

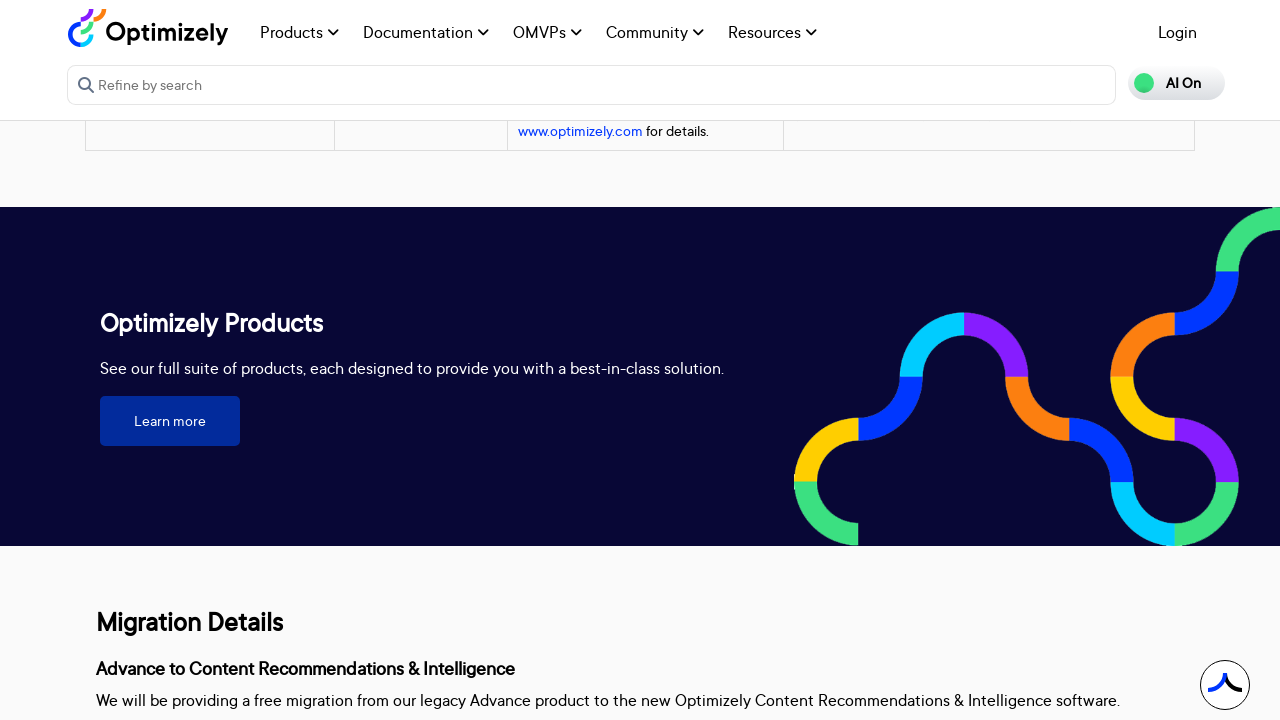